Tests dragging an element by a specific offset using drag and drop by coordinates functionality

Starting URL: https://jqueryui.com/draggable/

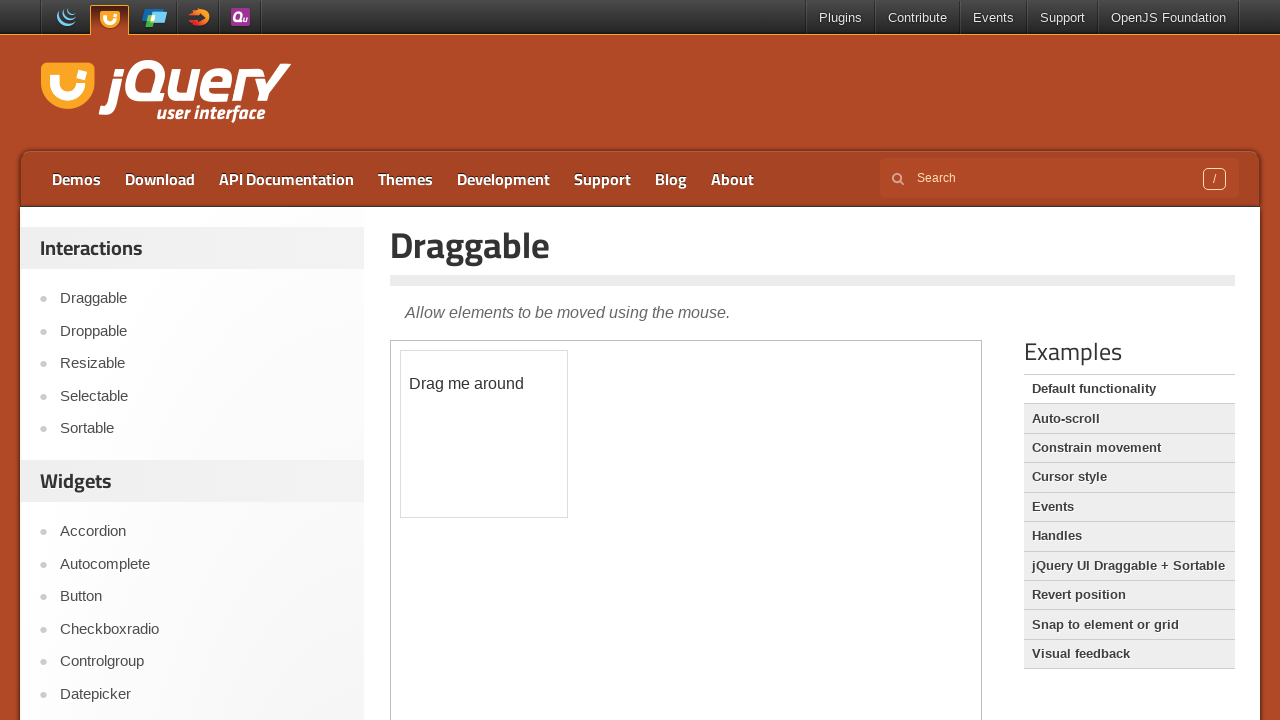

Located iframe containing draggable element
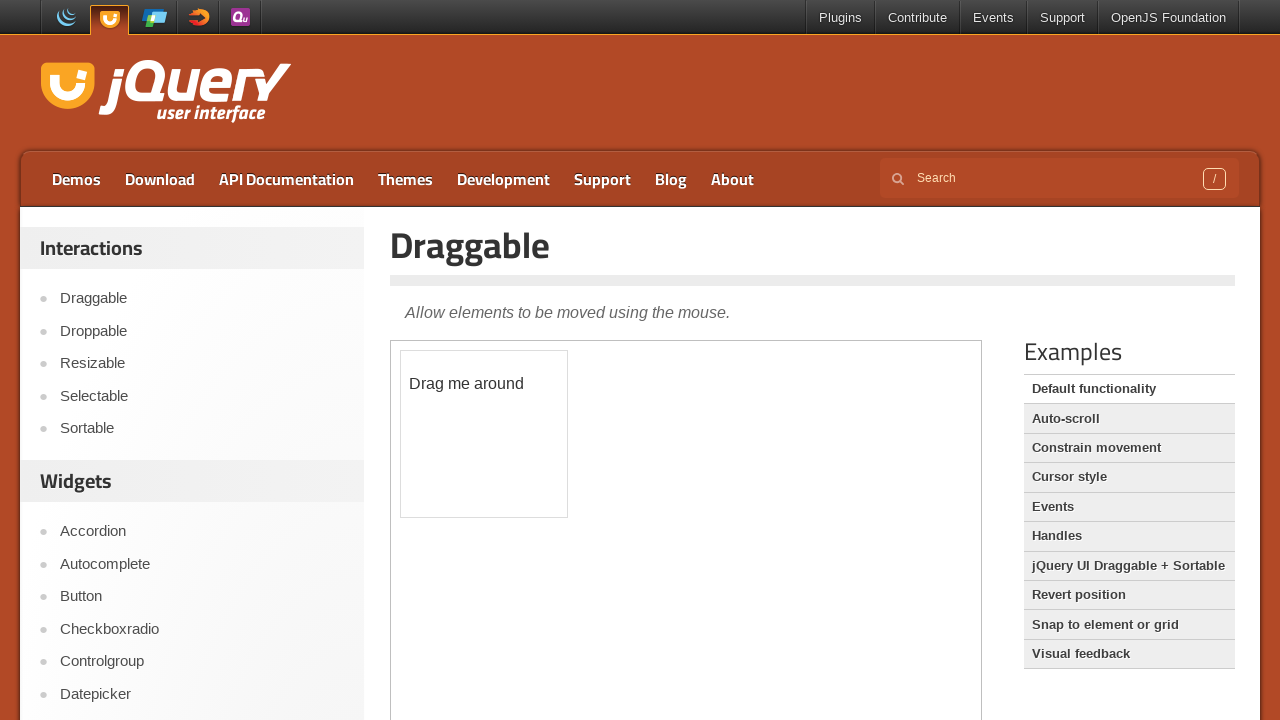

Located draggable element within iframe
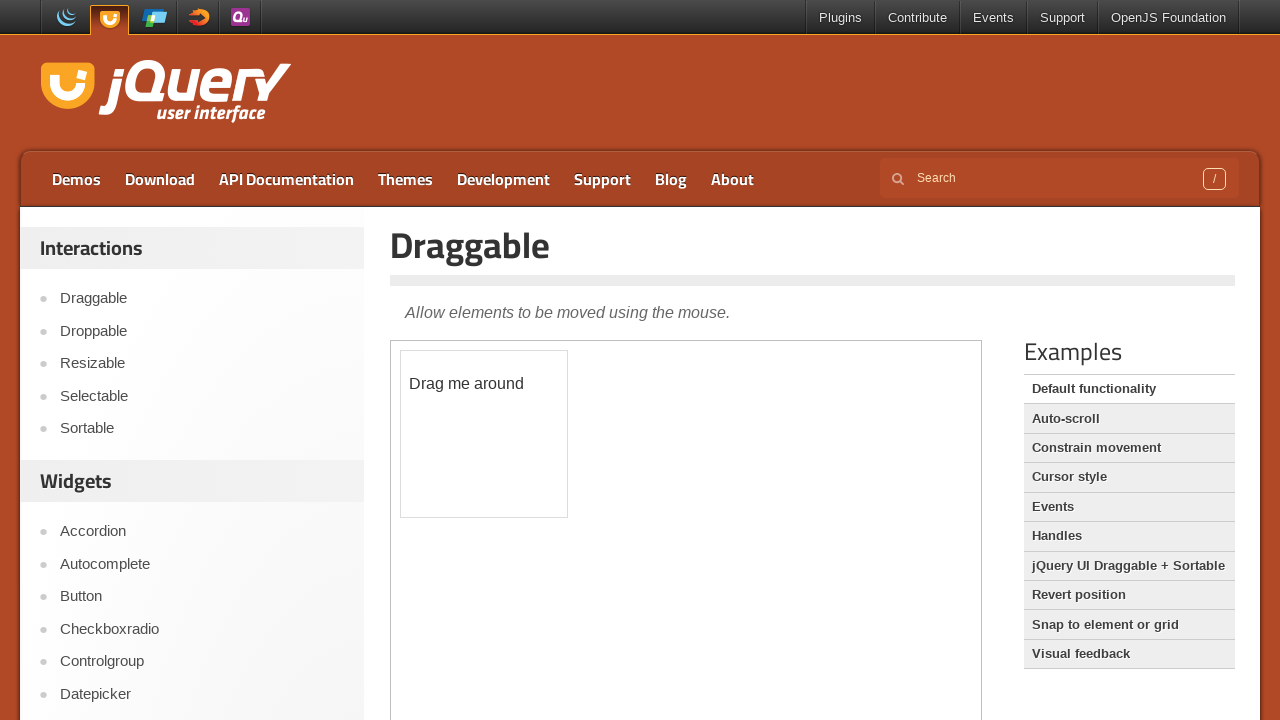

Retrieved bounding box of draggable element
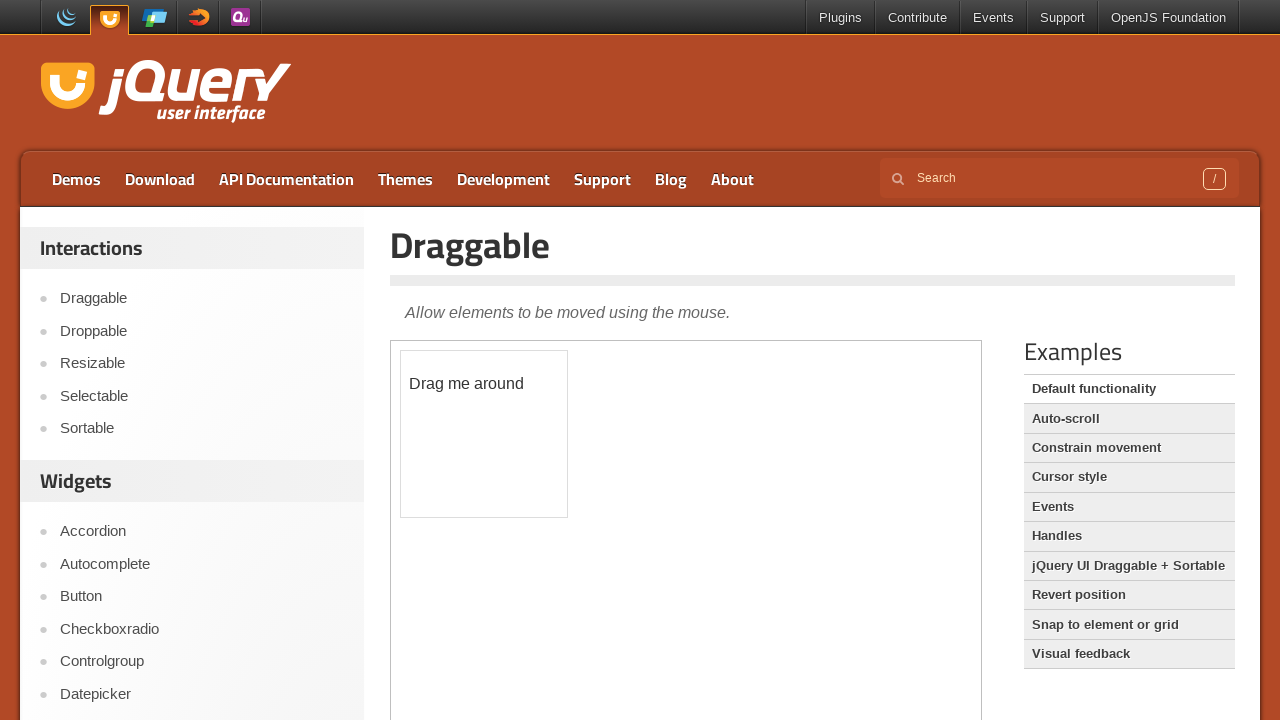

Moved mouse to center of draggable element at (484, 434)
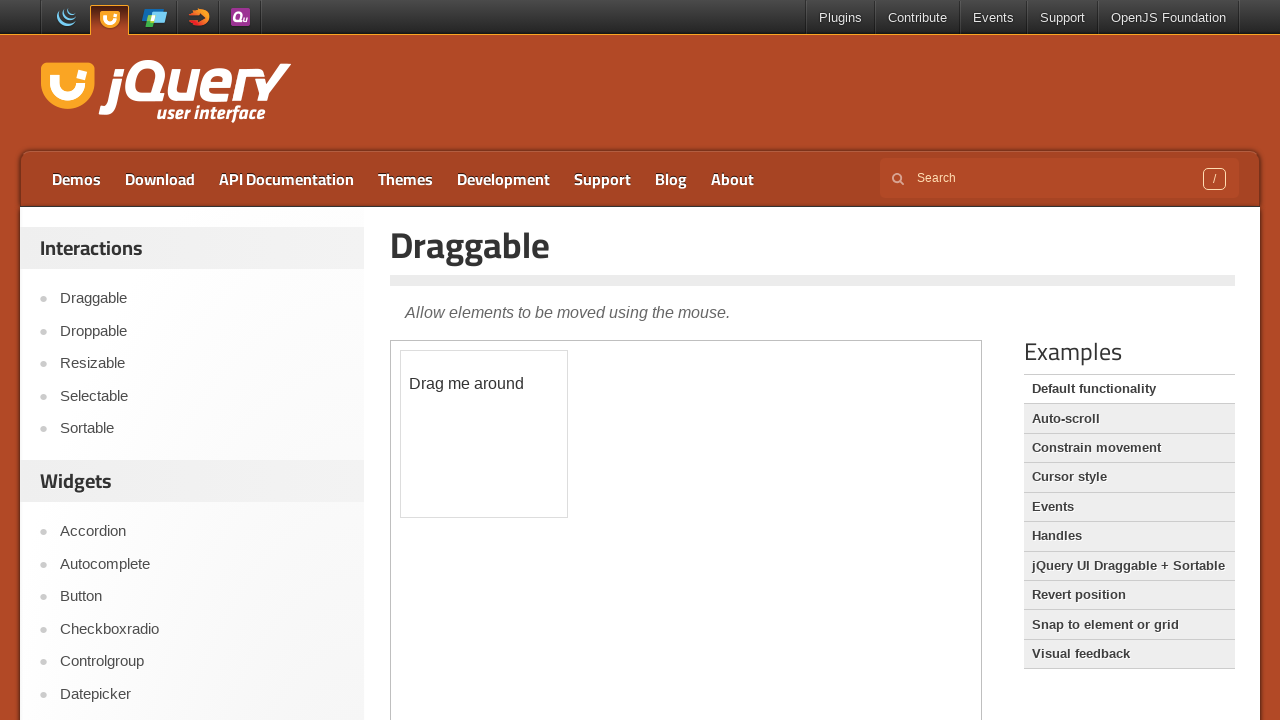

Pressed mouse button down at (484, 434)
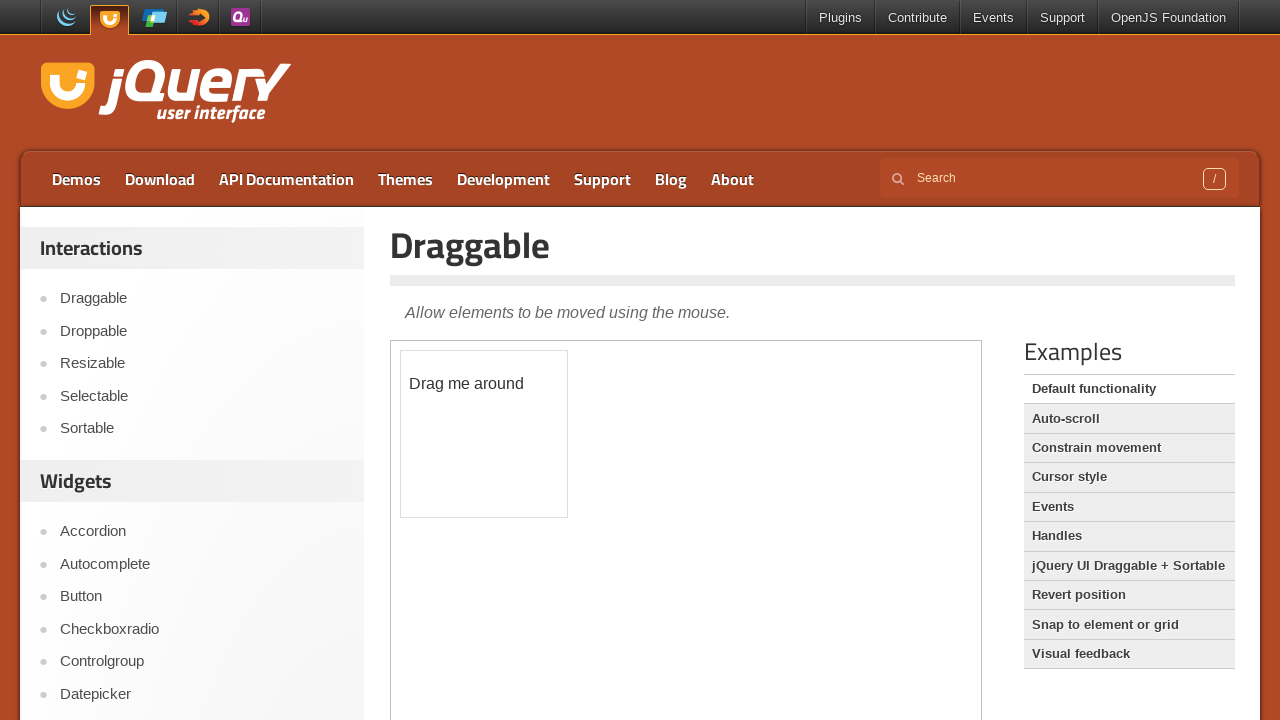

Dragged element by offset (30, 65) pixels at (514, 499)
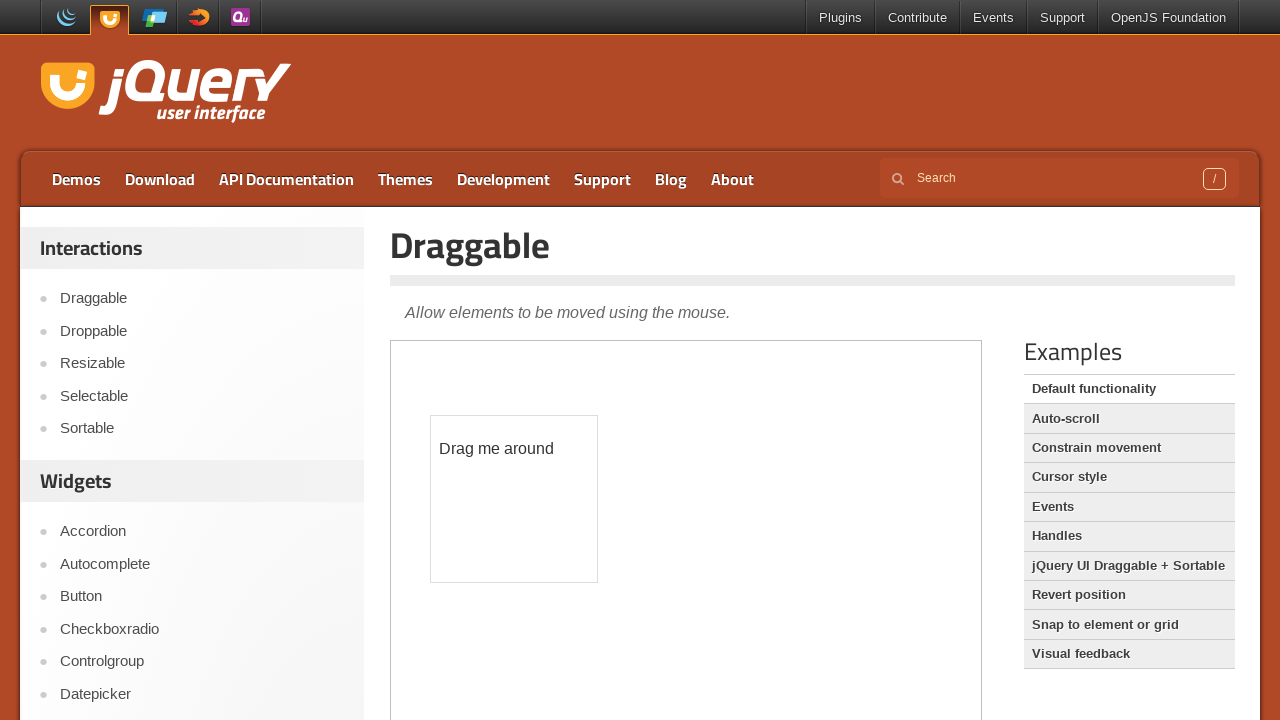

Released mouse button after drag operation at (514, 499)
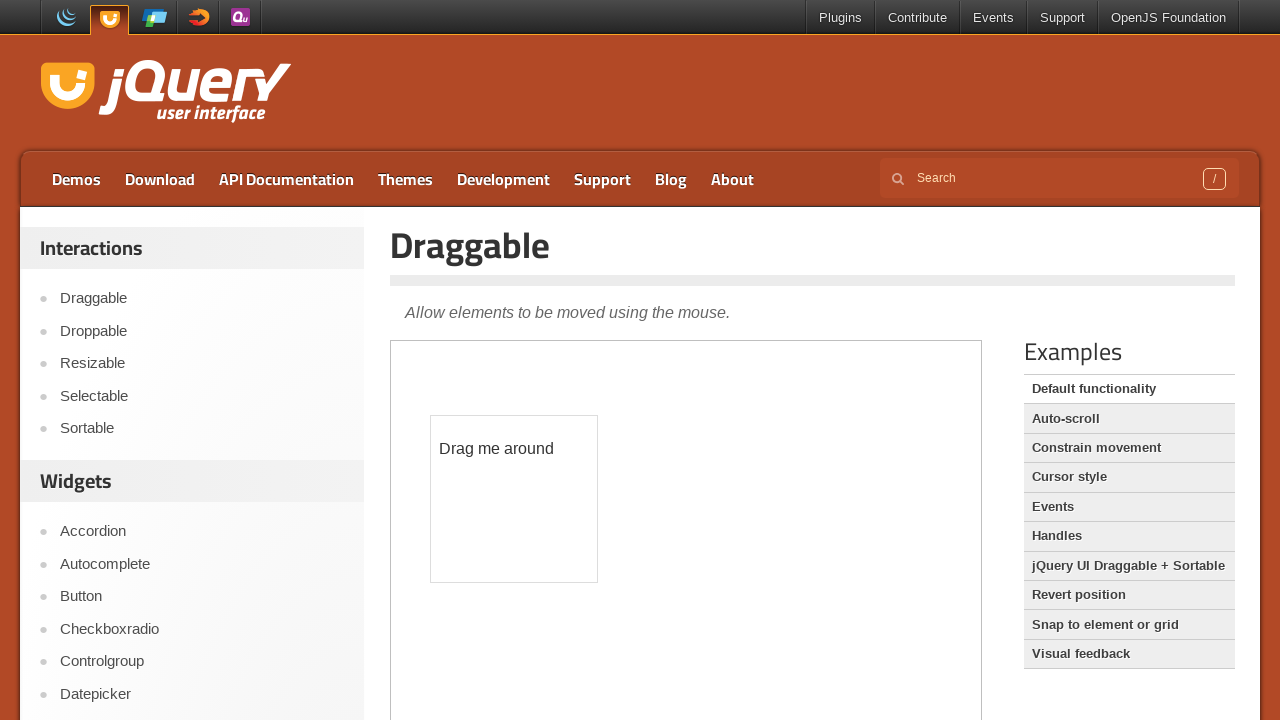

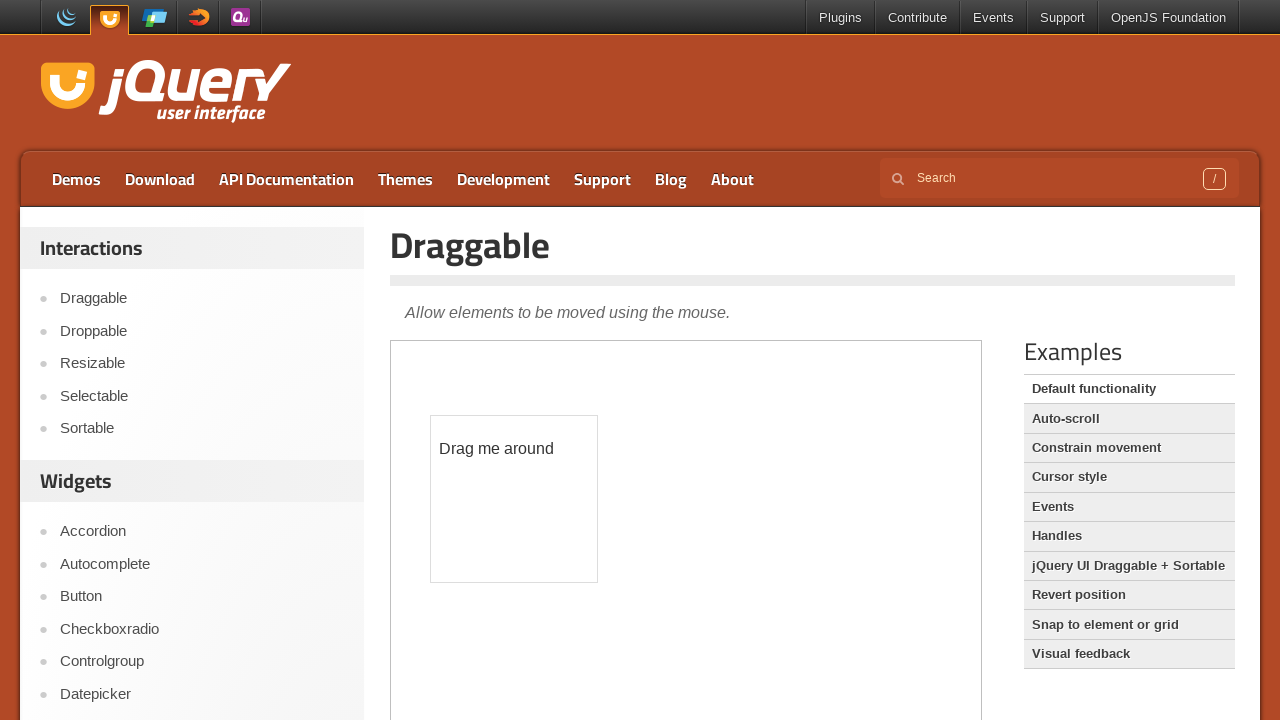